Tests hover functionality by hovering over an avatar image and verifying that additional user information (caption) becomes visible.

Starting URL: http://the-internet.herokuapp.com/hovers

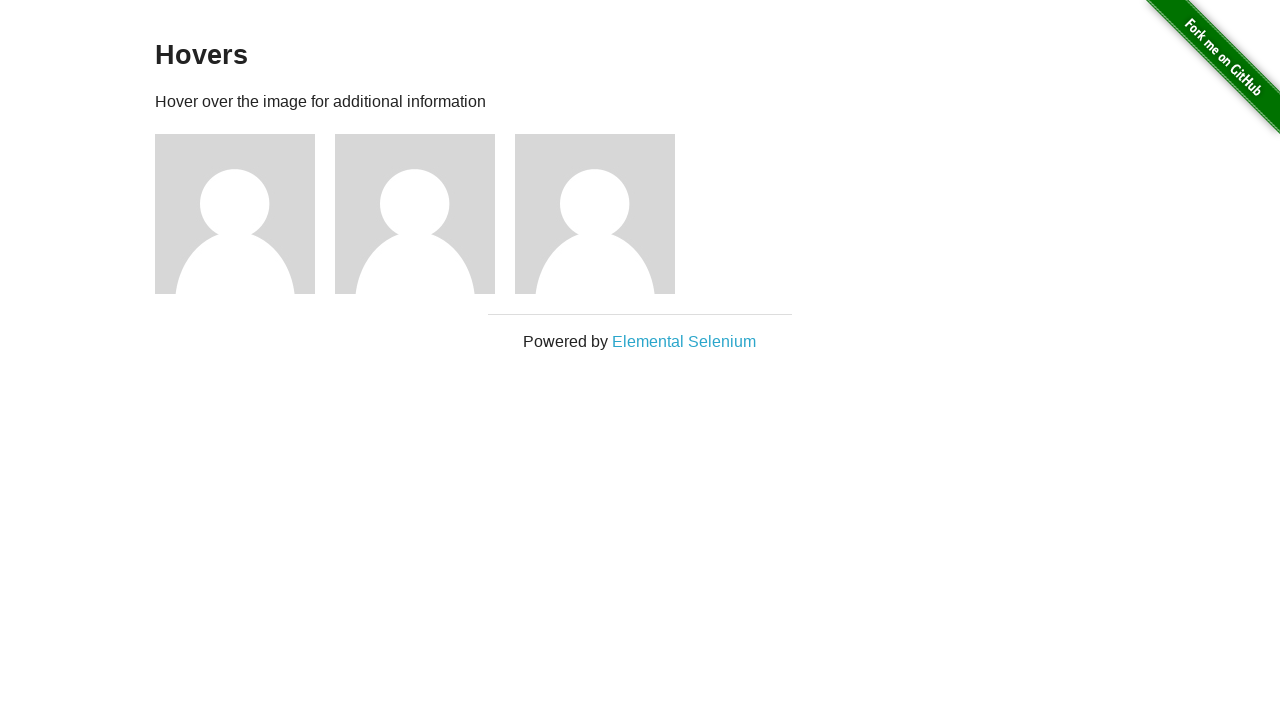

Hovered over the first avatar image at (245, 214) on .figure >> nth=0
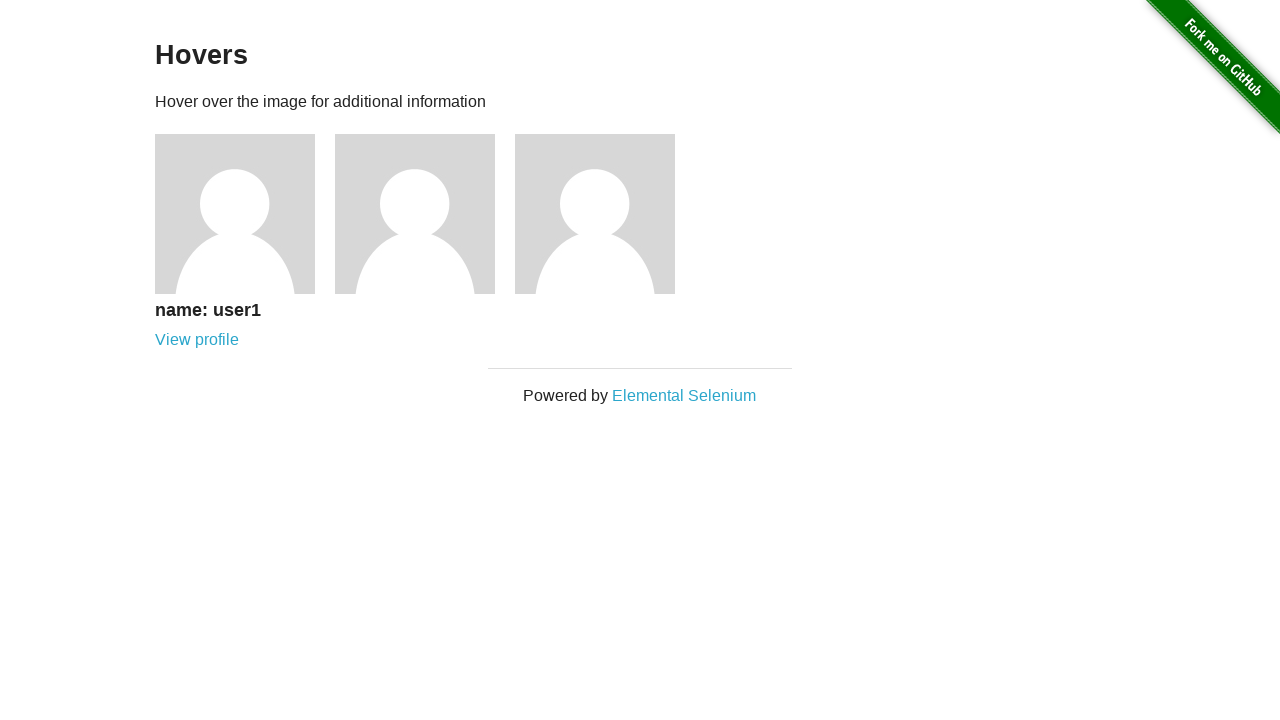

Verified that user information caption is now visible
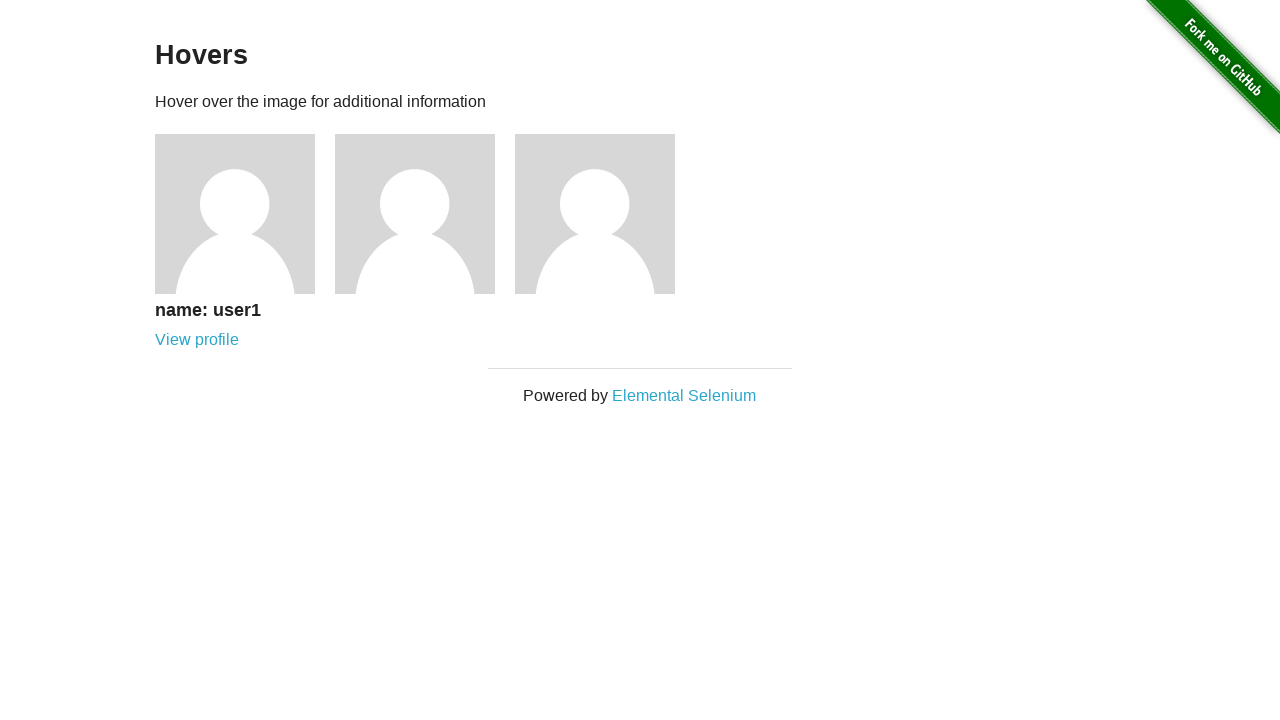

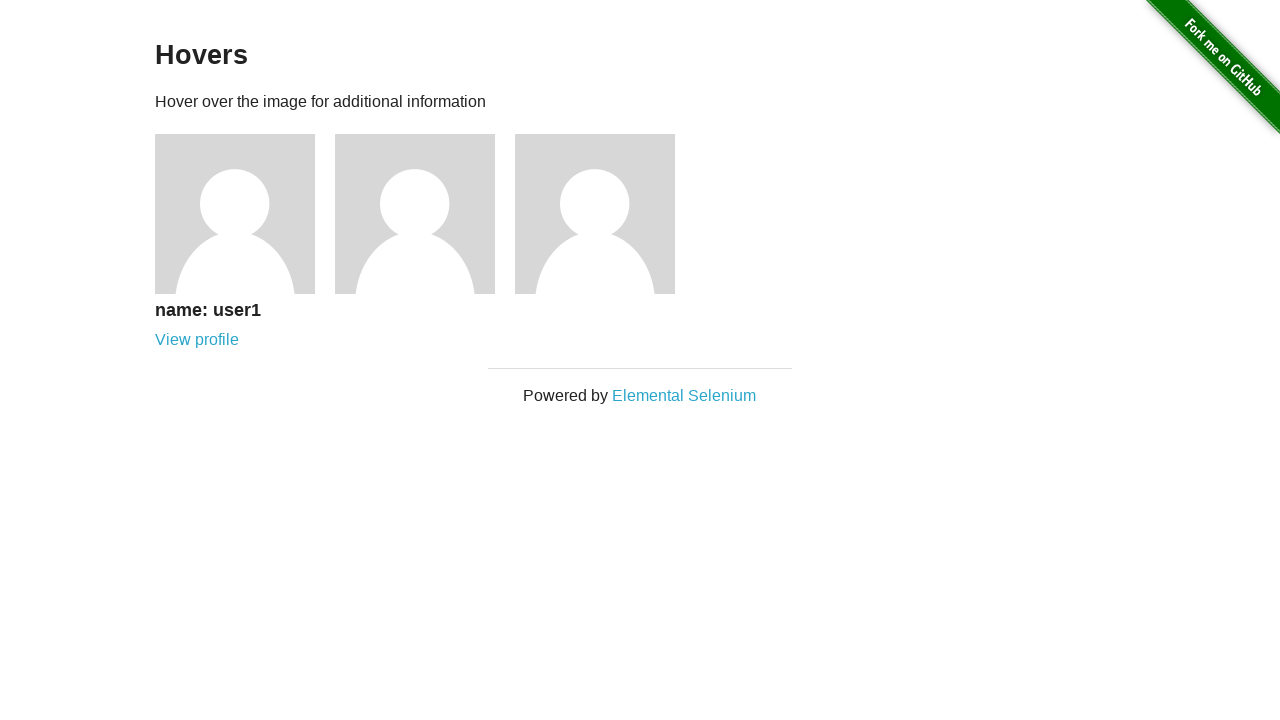